Tests drag and drop using WebDriver Actions method by dragging element A to element B

Starting URL: https://the-internet.herokuapp.com/drag_and_drop

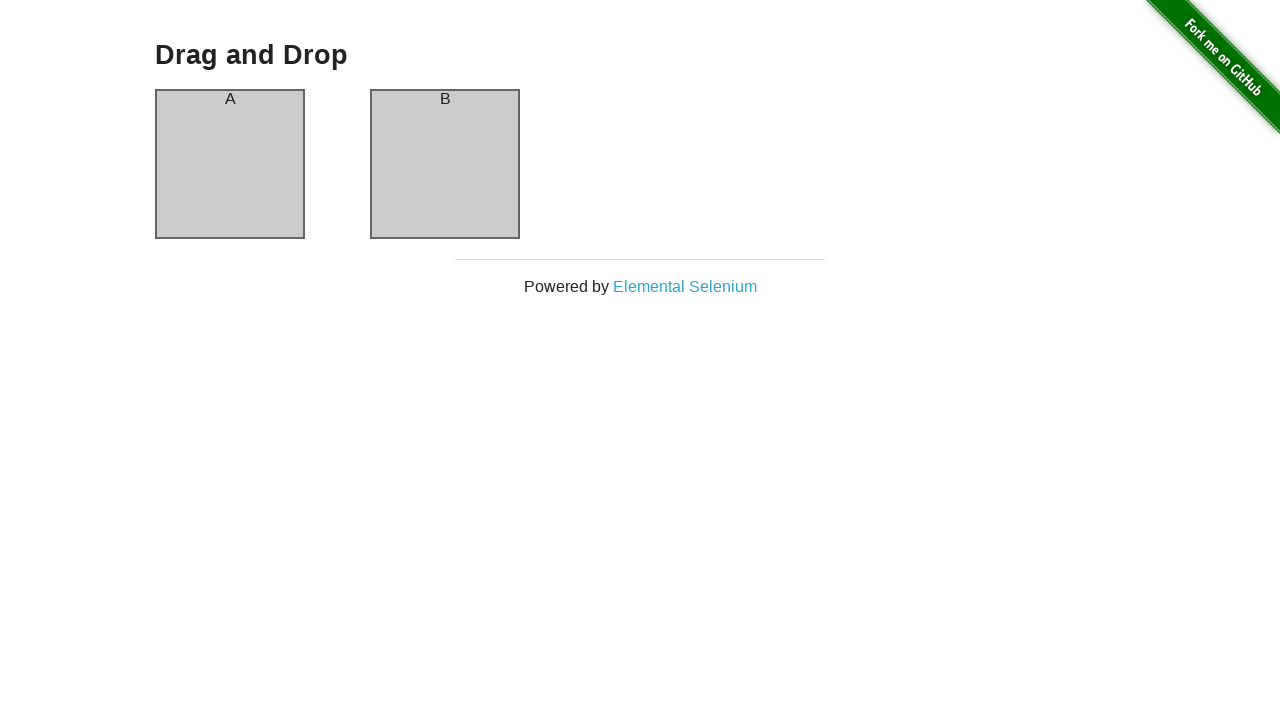

Located element A (column-a) for drag source
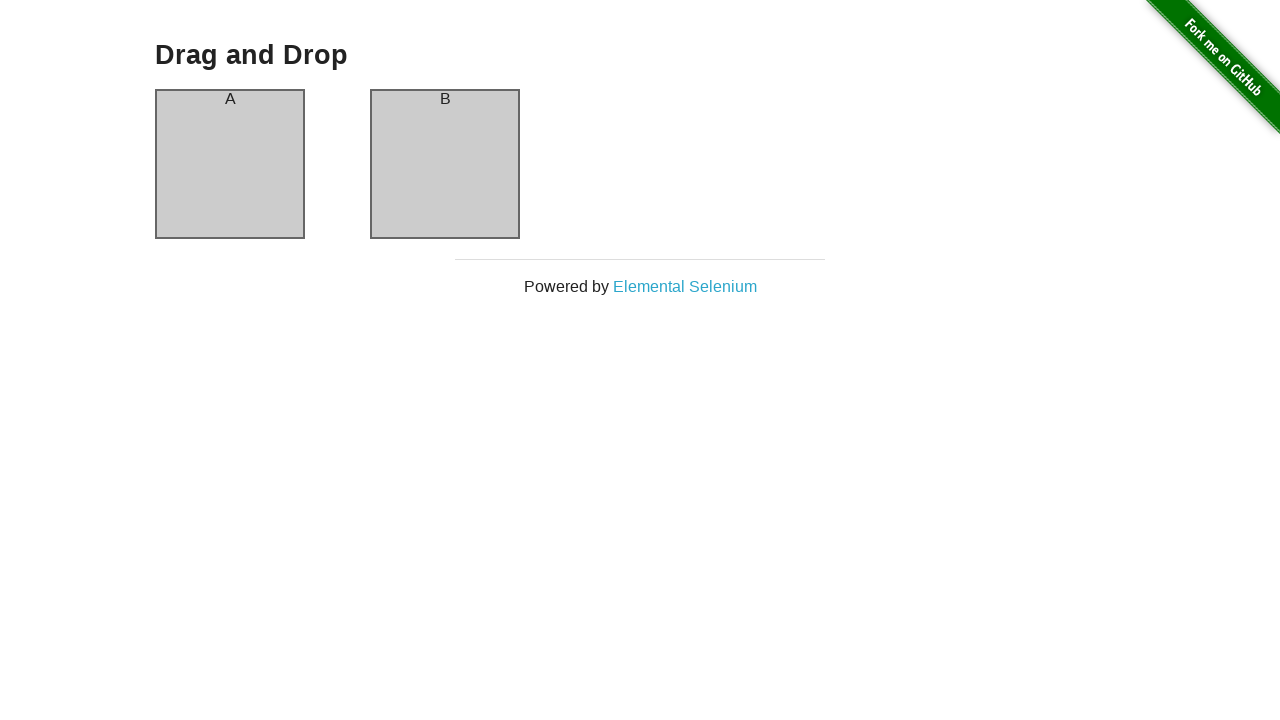

Located element B (column-b) for drag destination
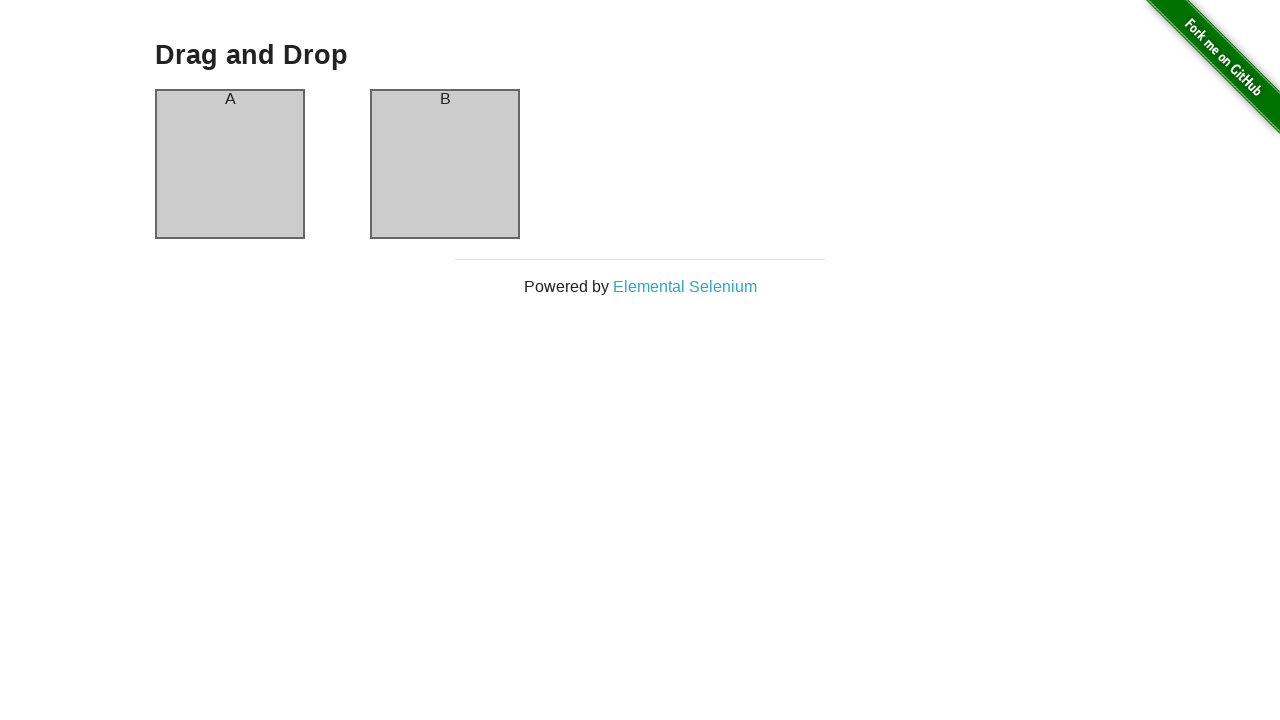

Element A is now visible and ready for interaction
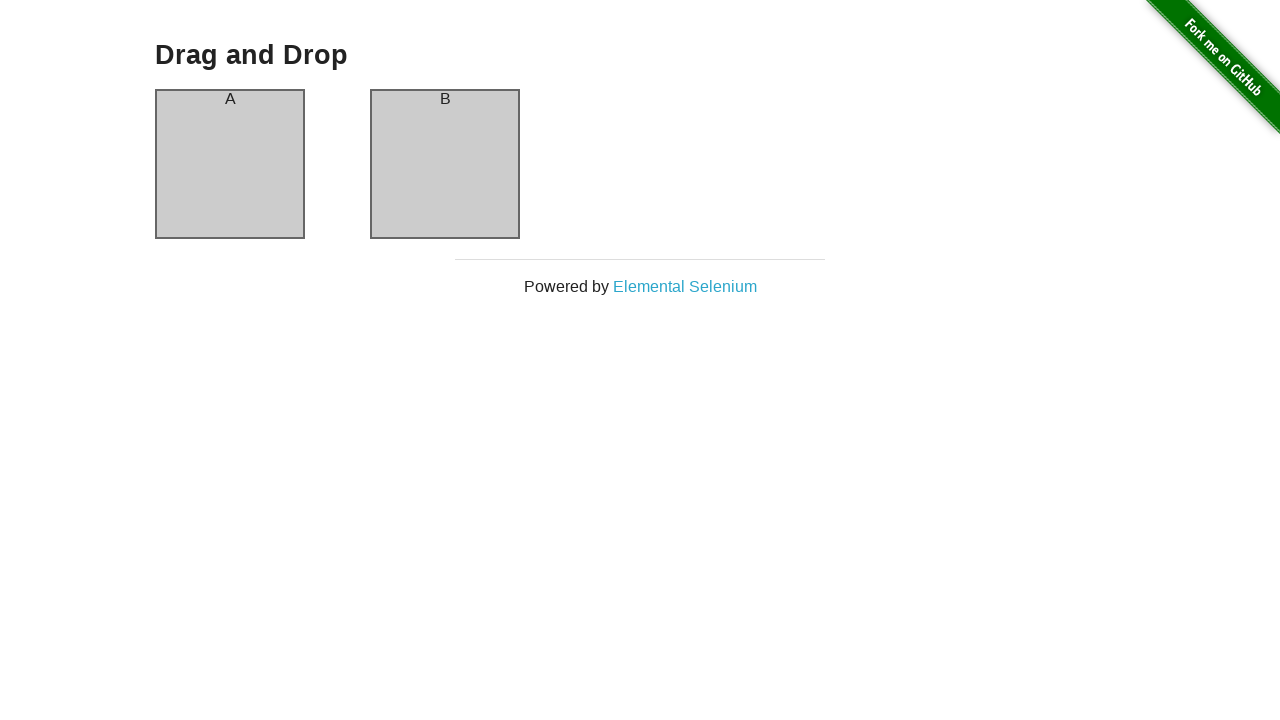

Element B is now visible and ready for interaction
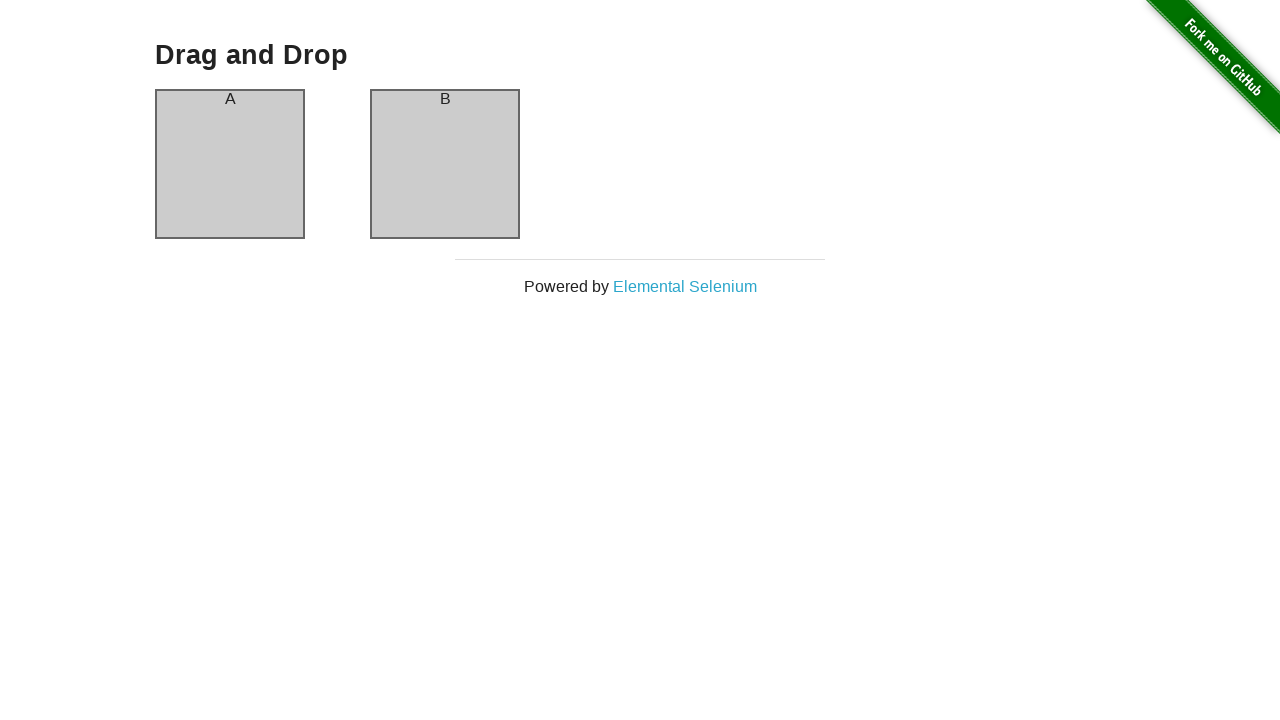

Dragged element A onto element B using WebDriver Actions method at (445, 164)
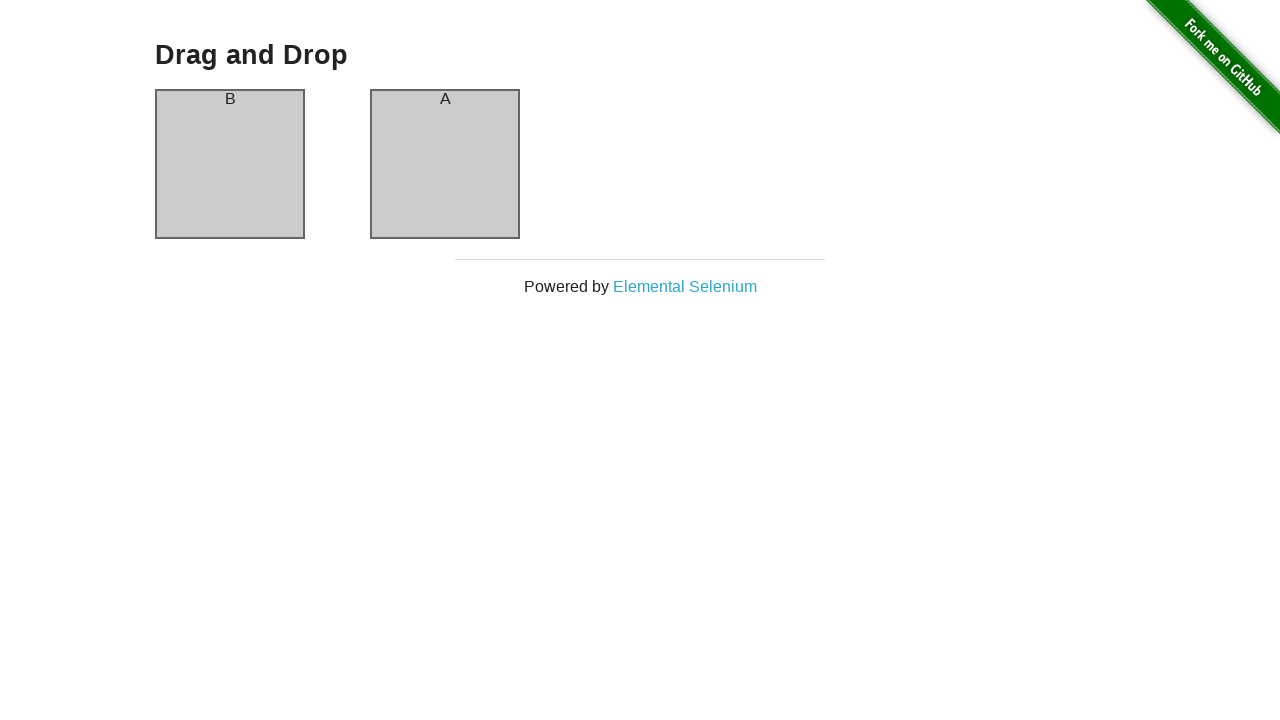

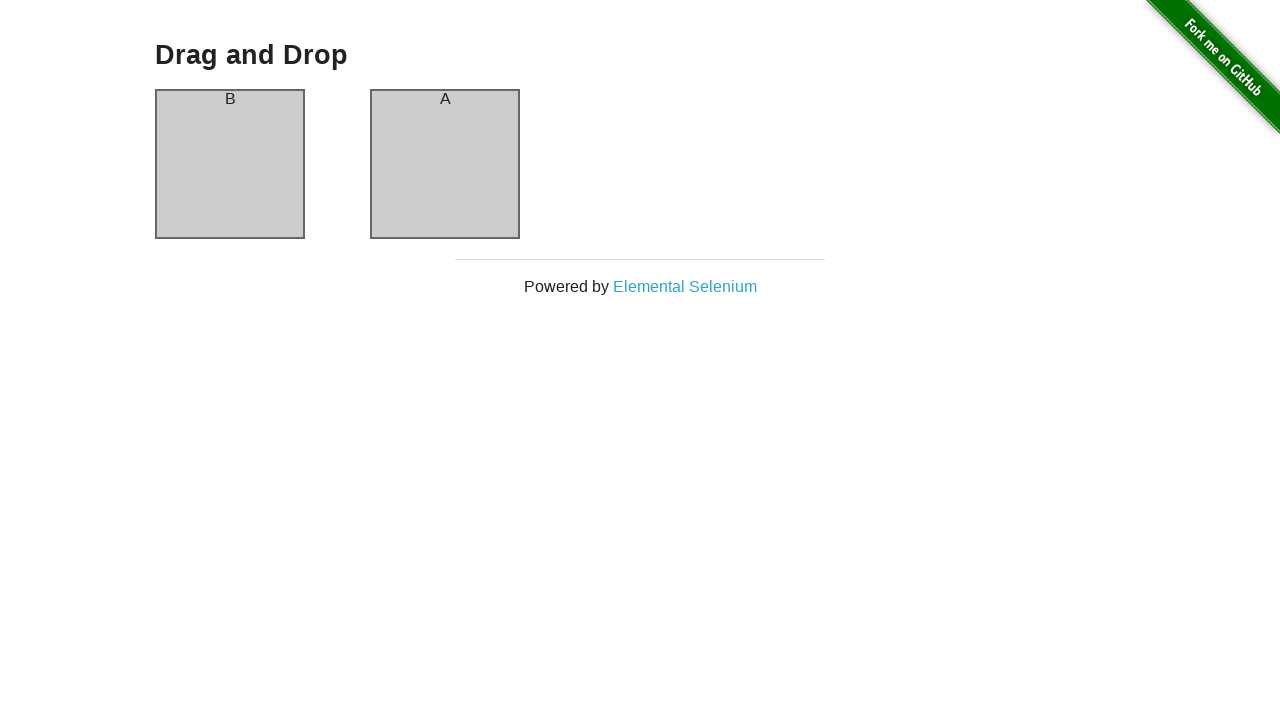